Tests clicking on Fan Store picture to navigate to fan shop page

Starting URL: https://soccerzone.com/

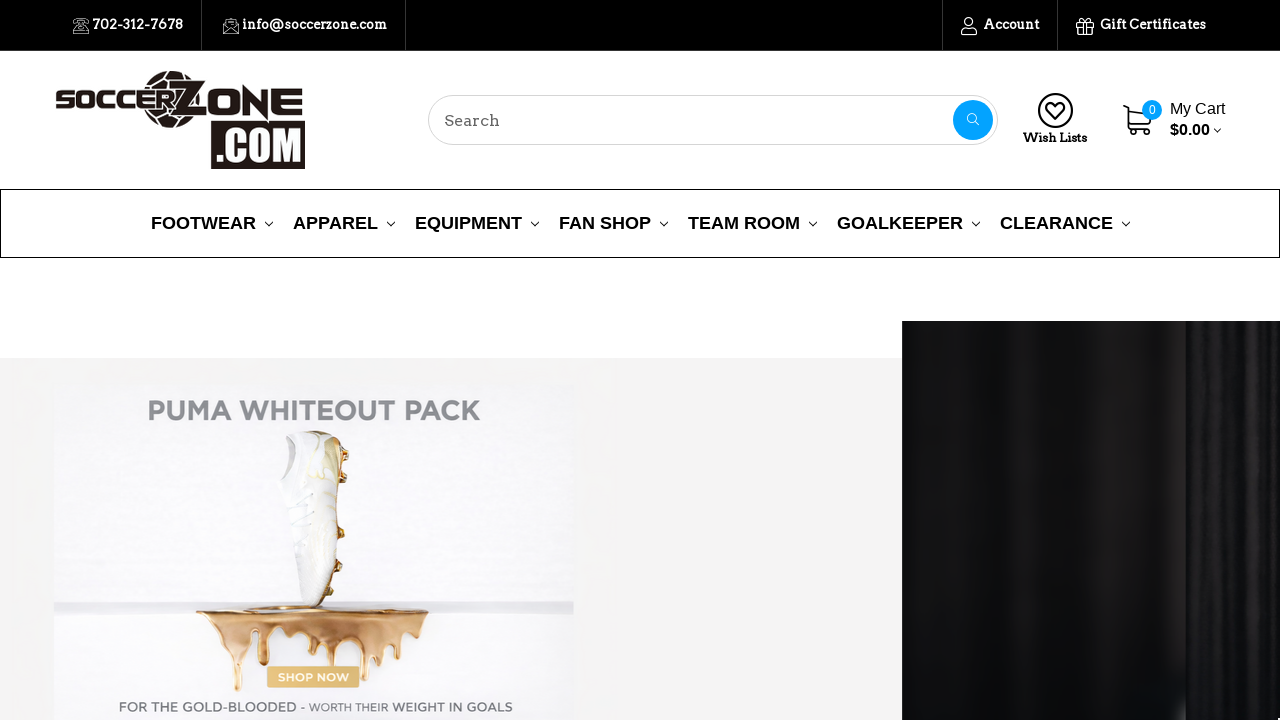

Clicked on Fan Store picture at (640, 360) on img[src='images/stencil/original/image-manager/fanstore.png']
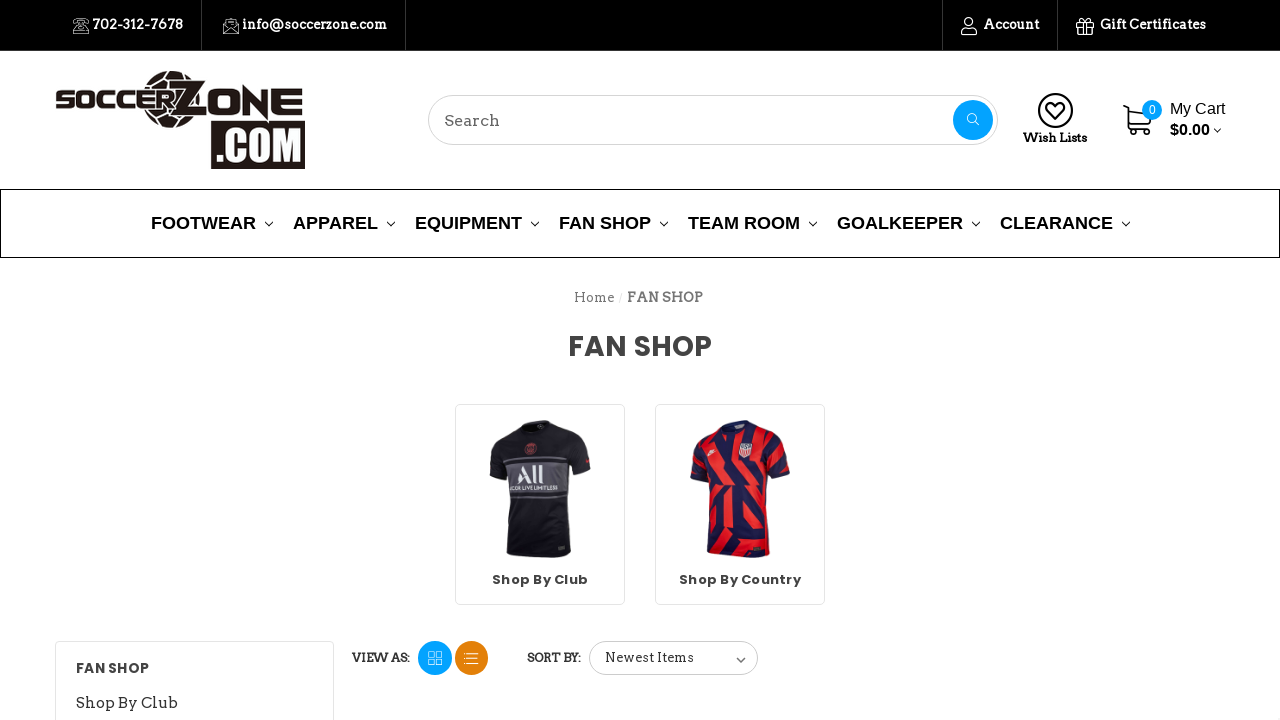

Navigated to fan shop page
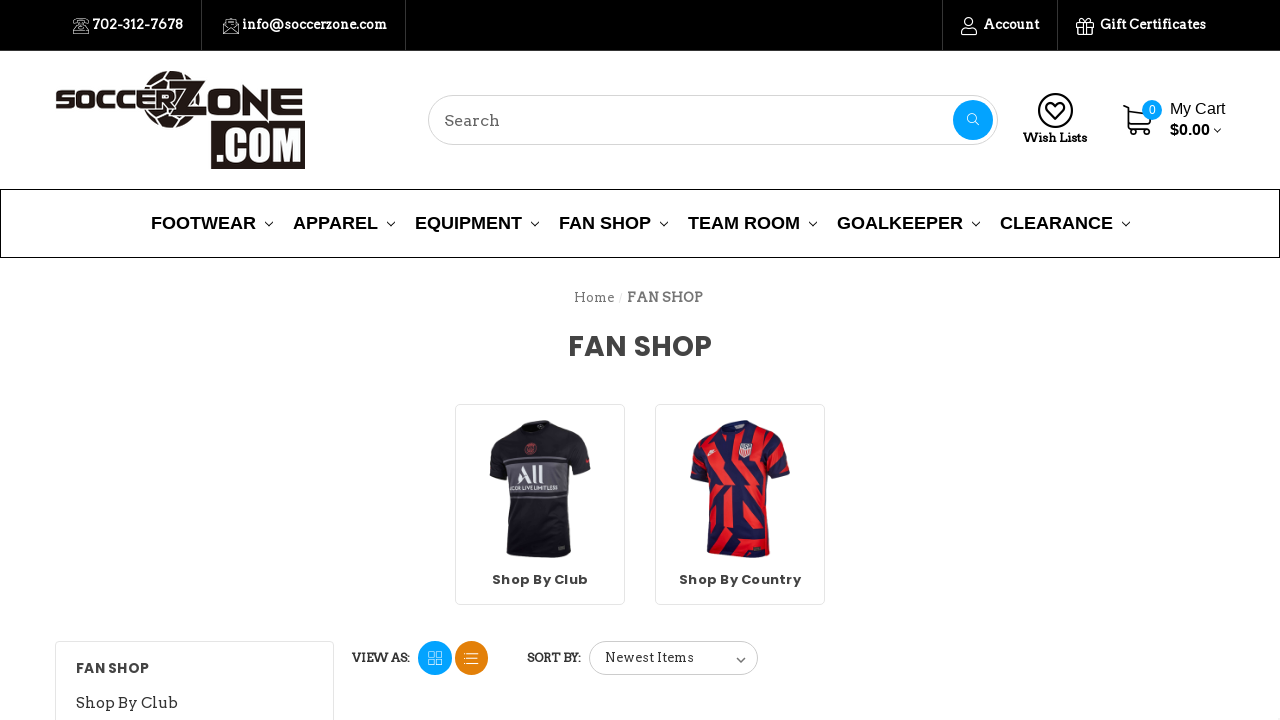

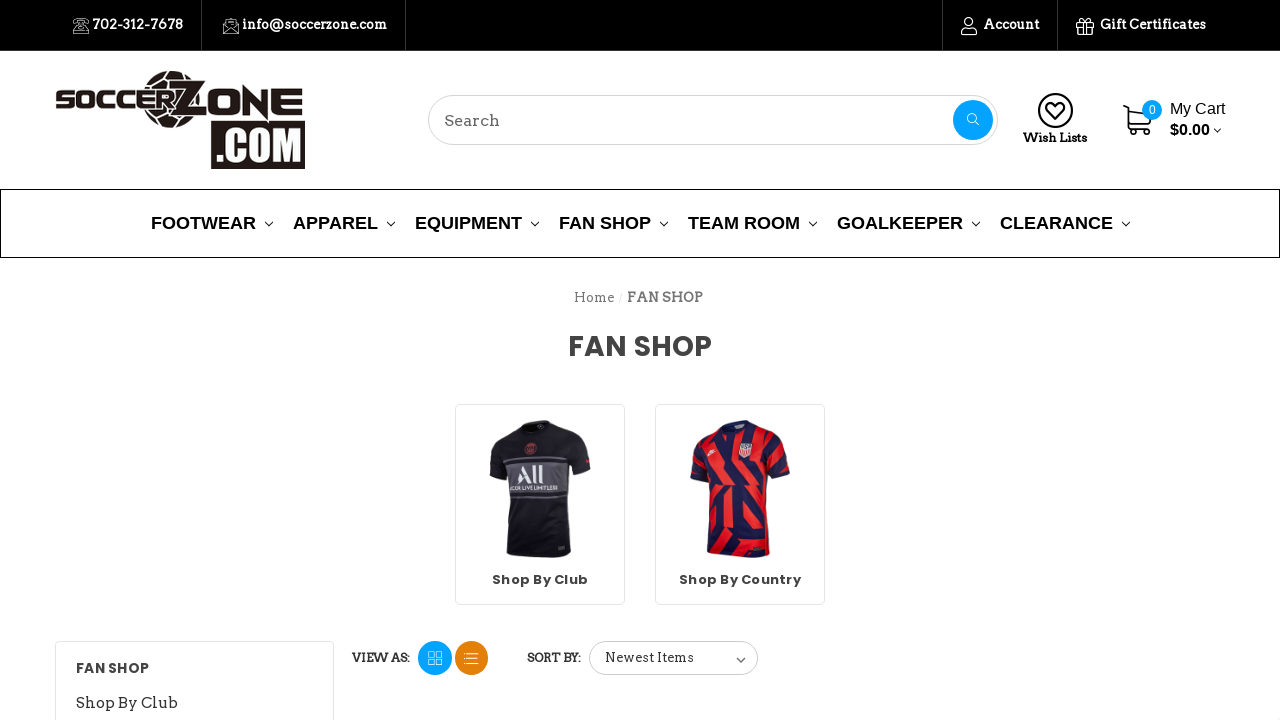